Tests a registration form by filling in personal information fields (name, email, phone, address) and submitting the form to verify successful registration

Starting URL: http://suninjuly.github.io/registration1.html

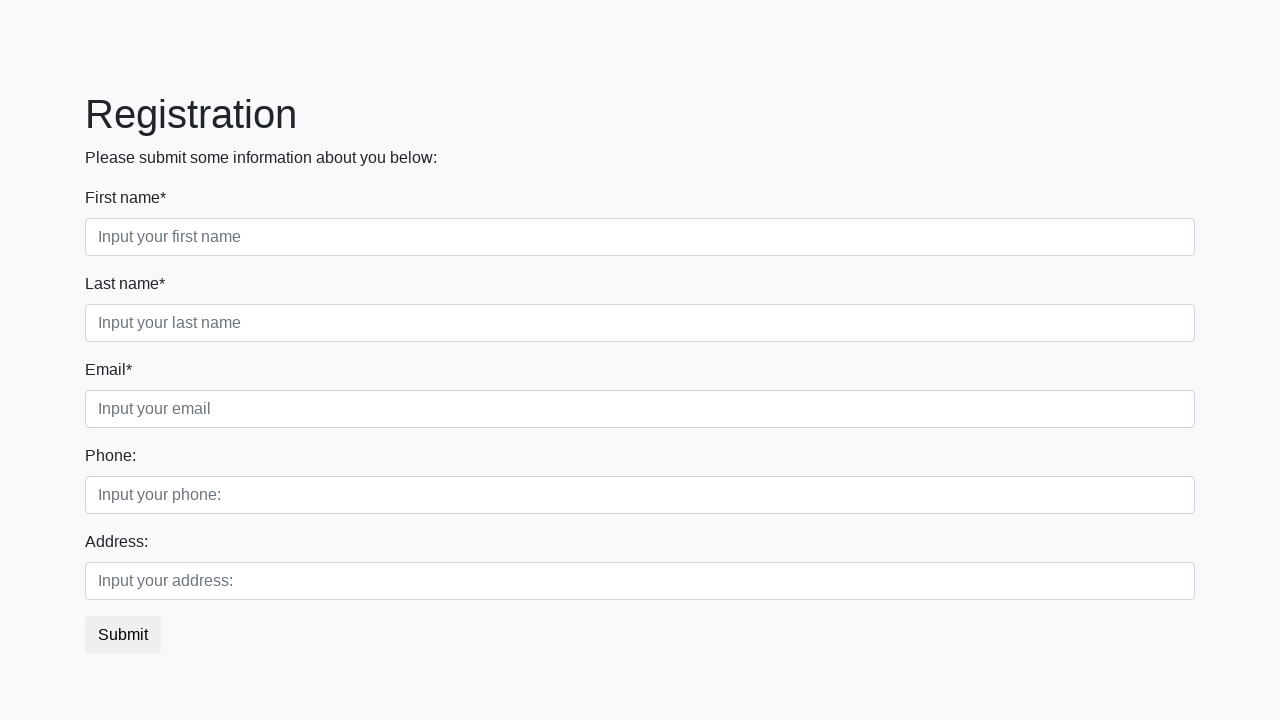

Filled first name field with 'Ivan' on //input[@placeholder='Input your first name']
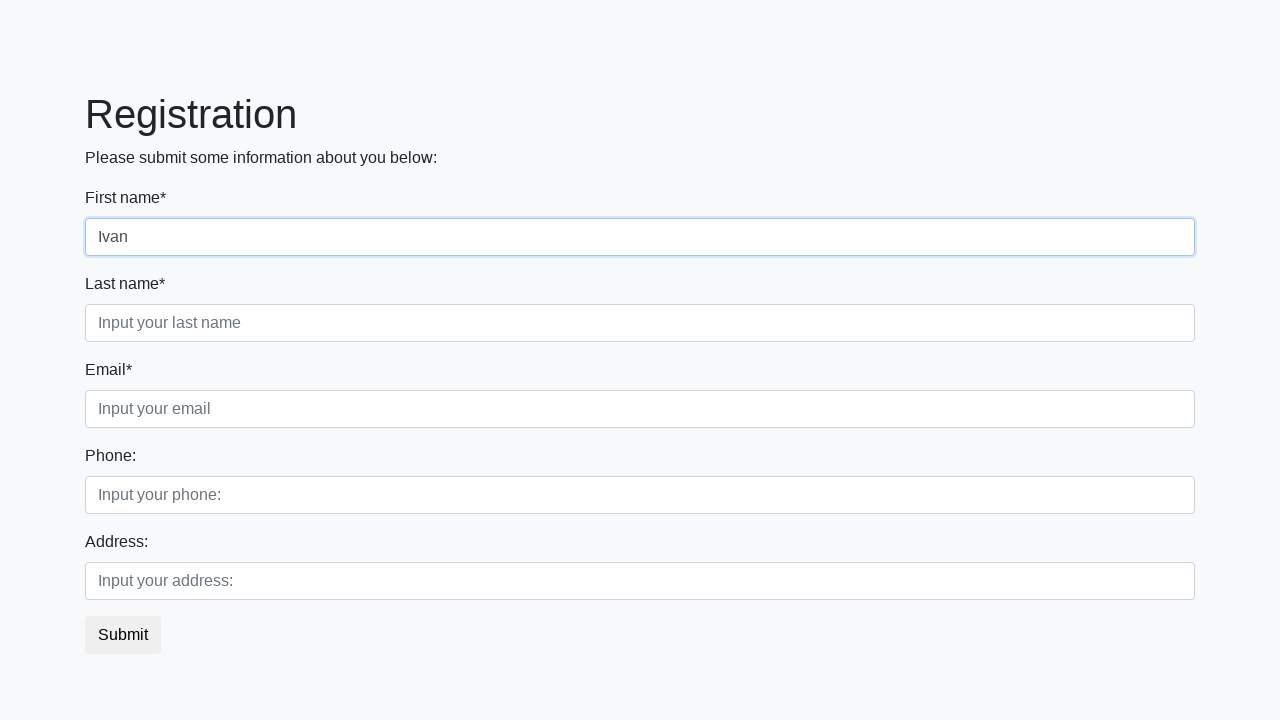

Filled last name field with 'Ivanov' on //input[@placeholder='Input your last name']
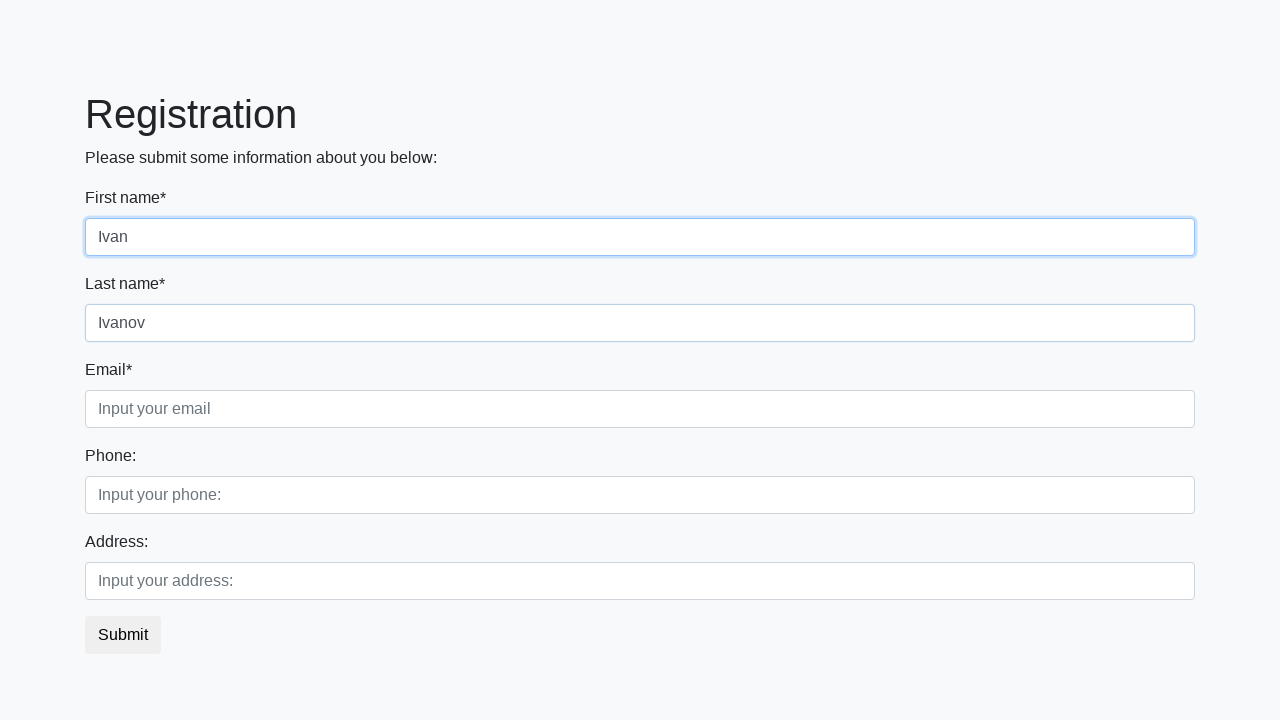

Filled email field with 'ivan@mail.ru' on //input[@placeholder='Input your email']
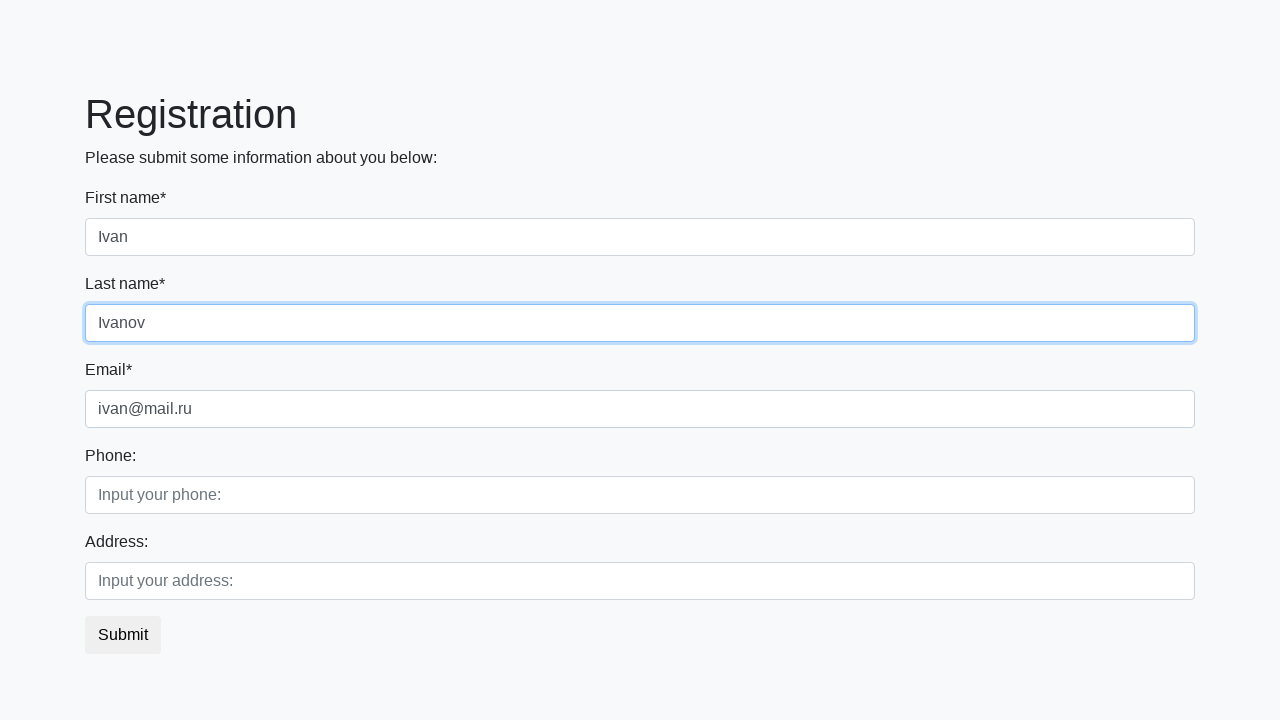

Filled phone number field with '+79207333355' on //input[@placeholder='Input your phone:']
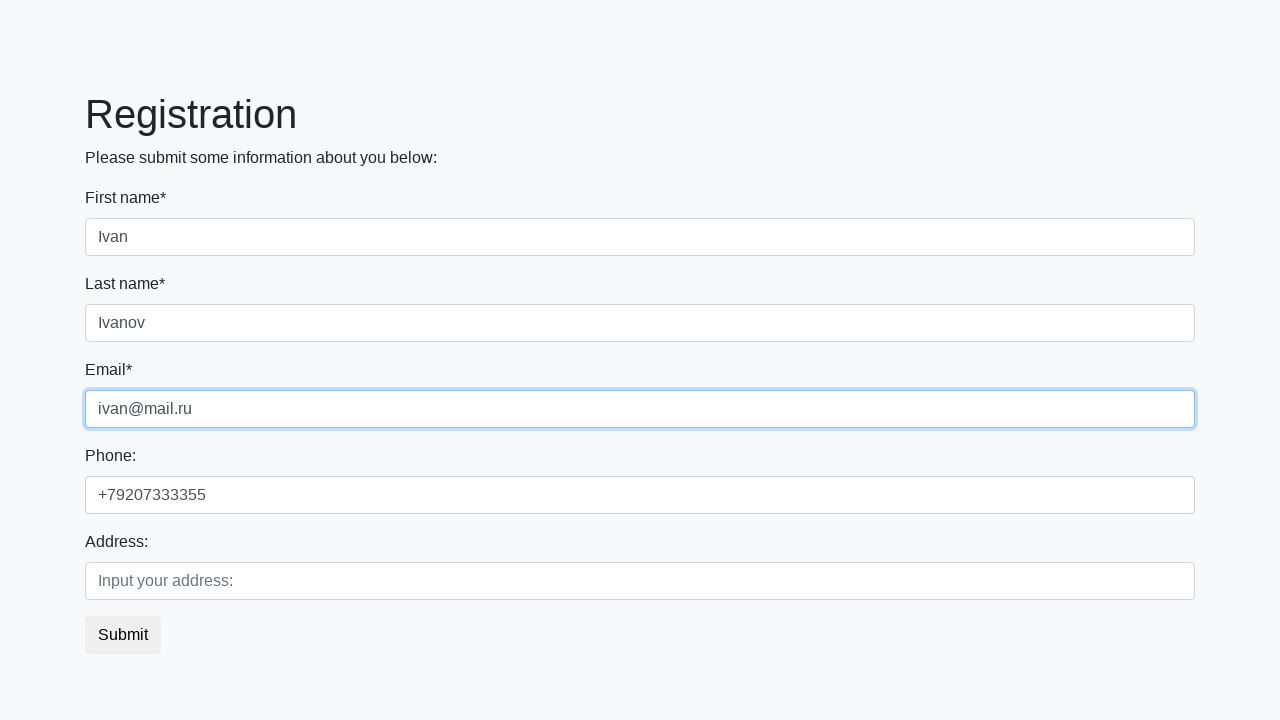

Filled address field with 'Russia, Kursk' on //input[@placeholder='Input your address:']
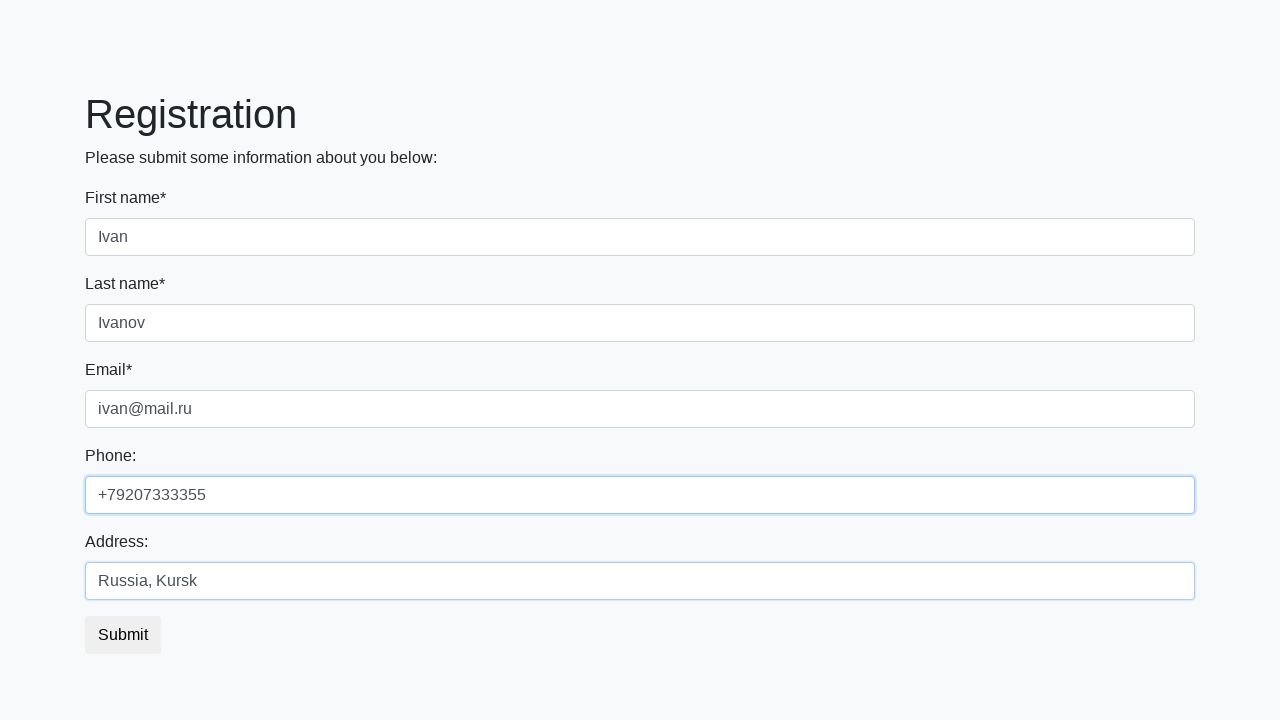

Clicked submit button to register at (123, 635) on button.btn
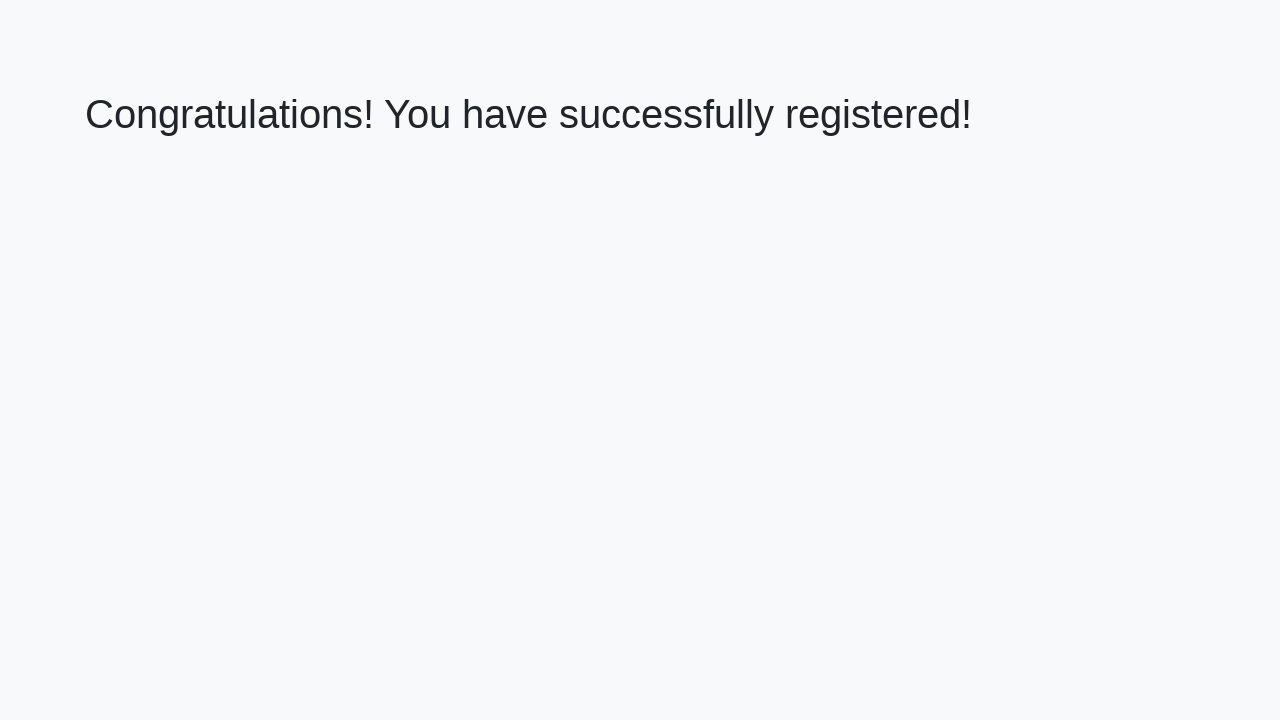

Success message heading appeared
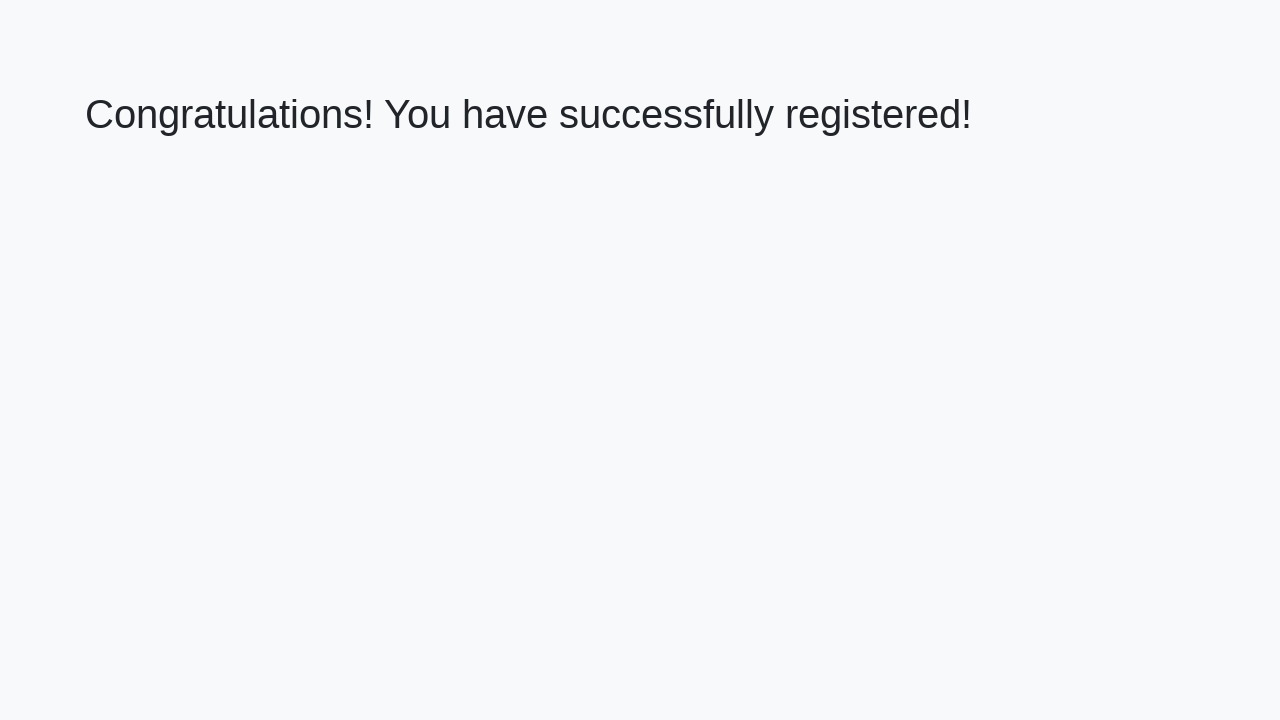

Retrieved success message text
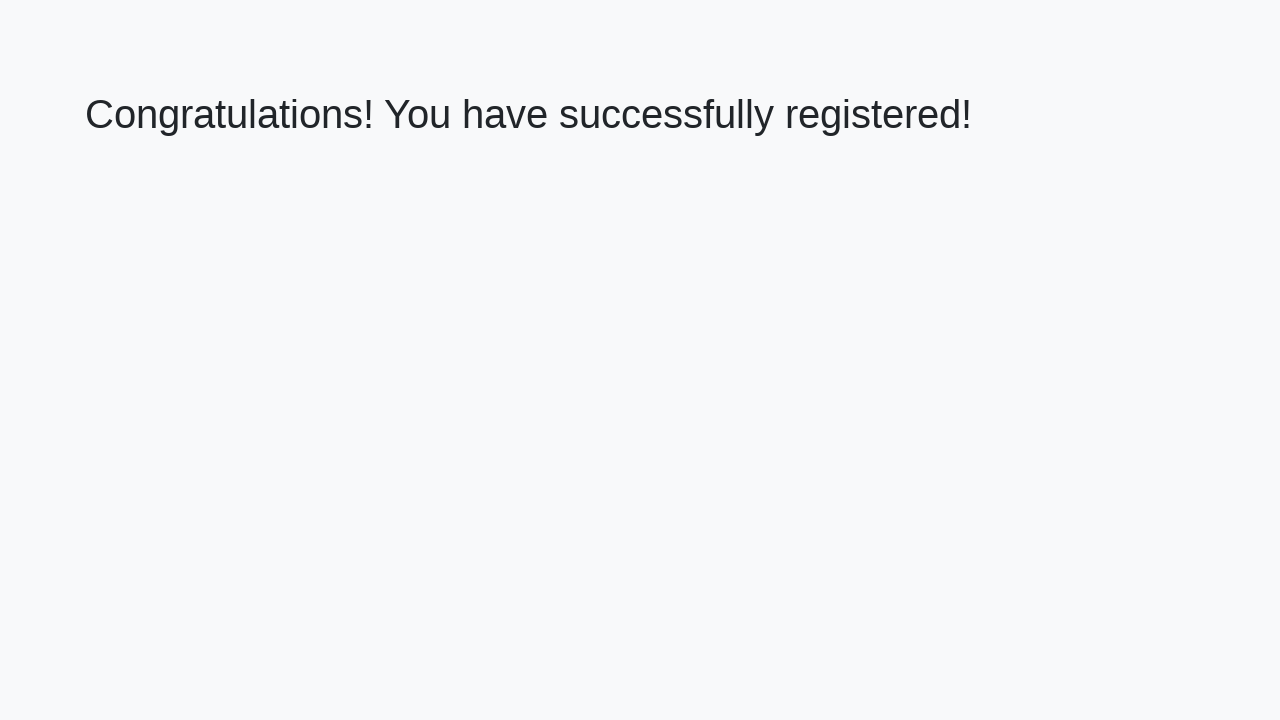

Verified registration success message
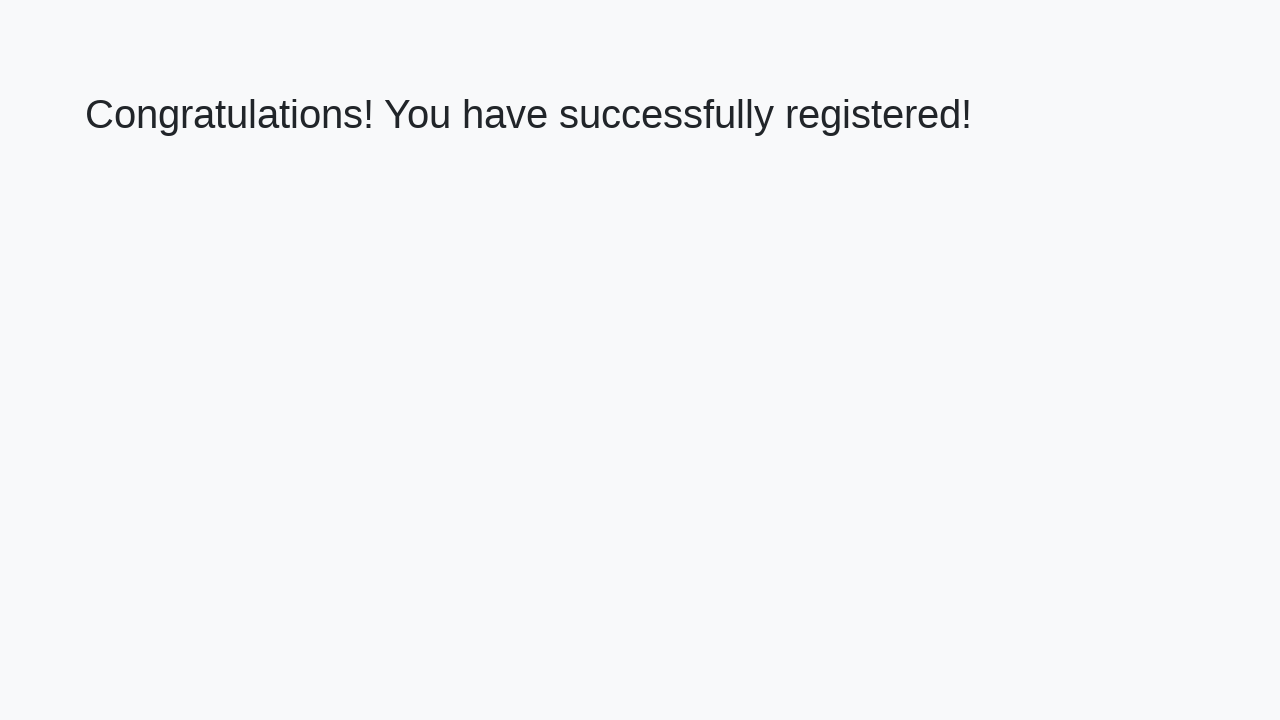

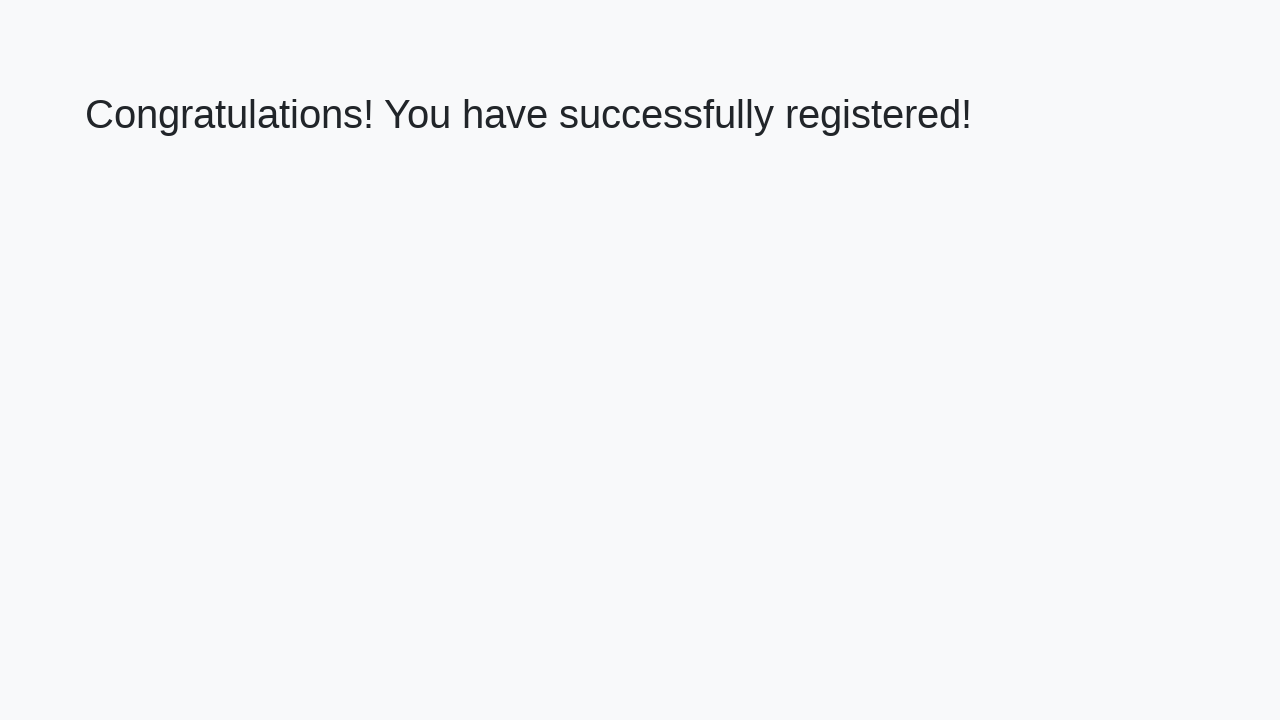